Tests single static dropdown selection using different methods (by value, label, and index)

Starting URL: https://demo.automationtesting.in/Register.html

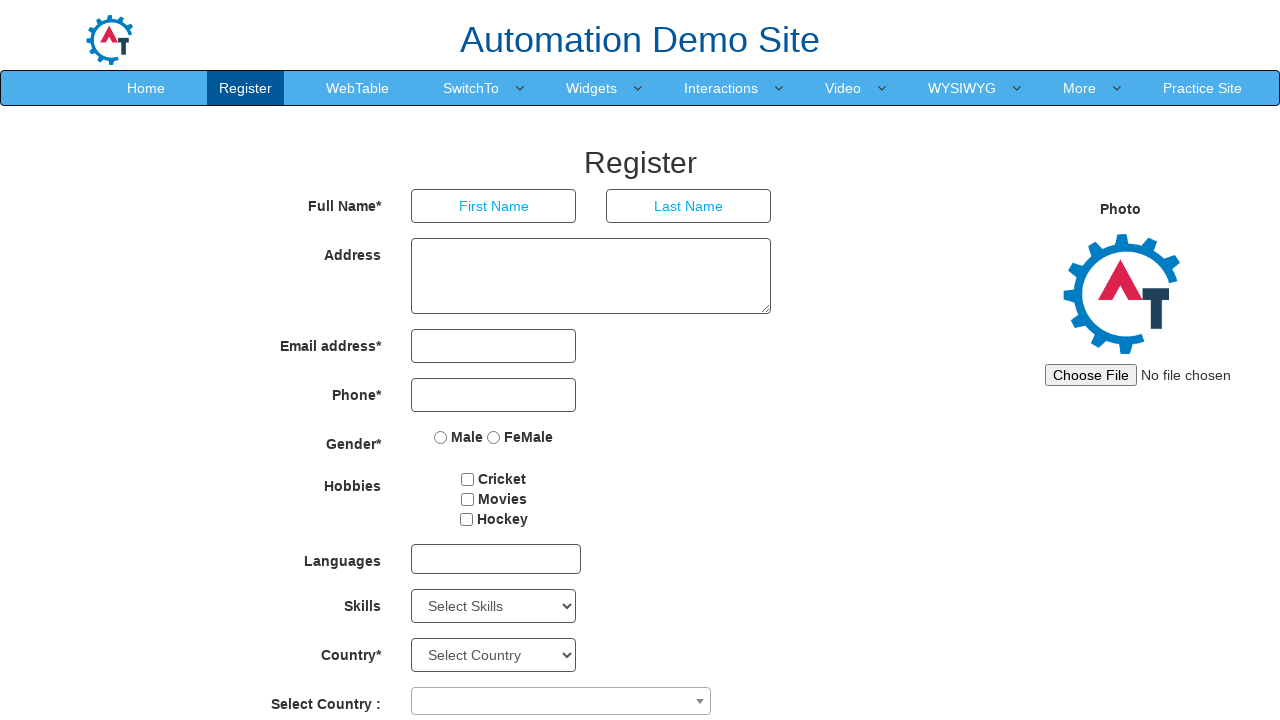

Selected 'Android' from Skills dropdown by value on #Skills
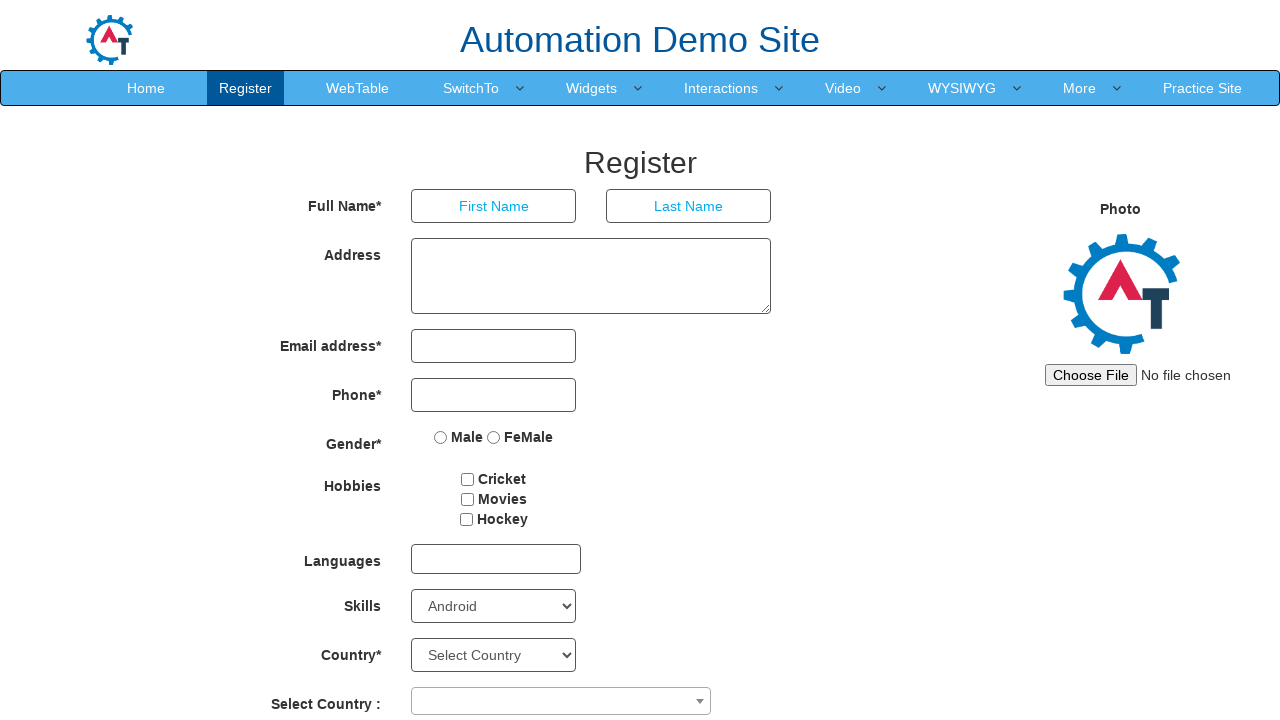

Selected 'Art Design' from Skills dropdown by label on #Skills
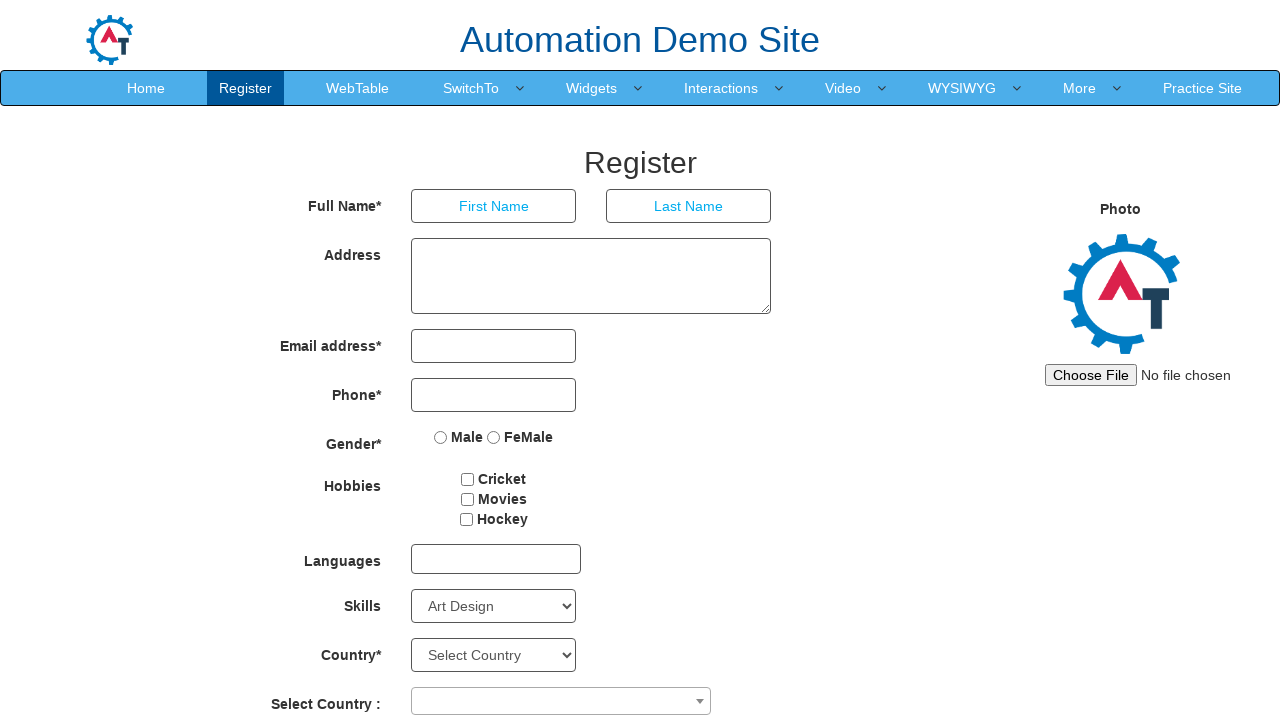

Selected 3rd option (index 3) from Skills dropdown by index on #Skills
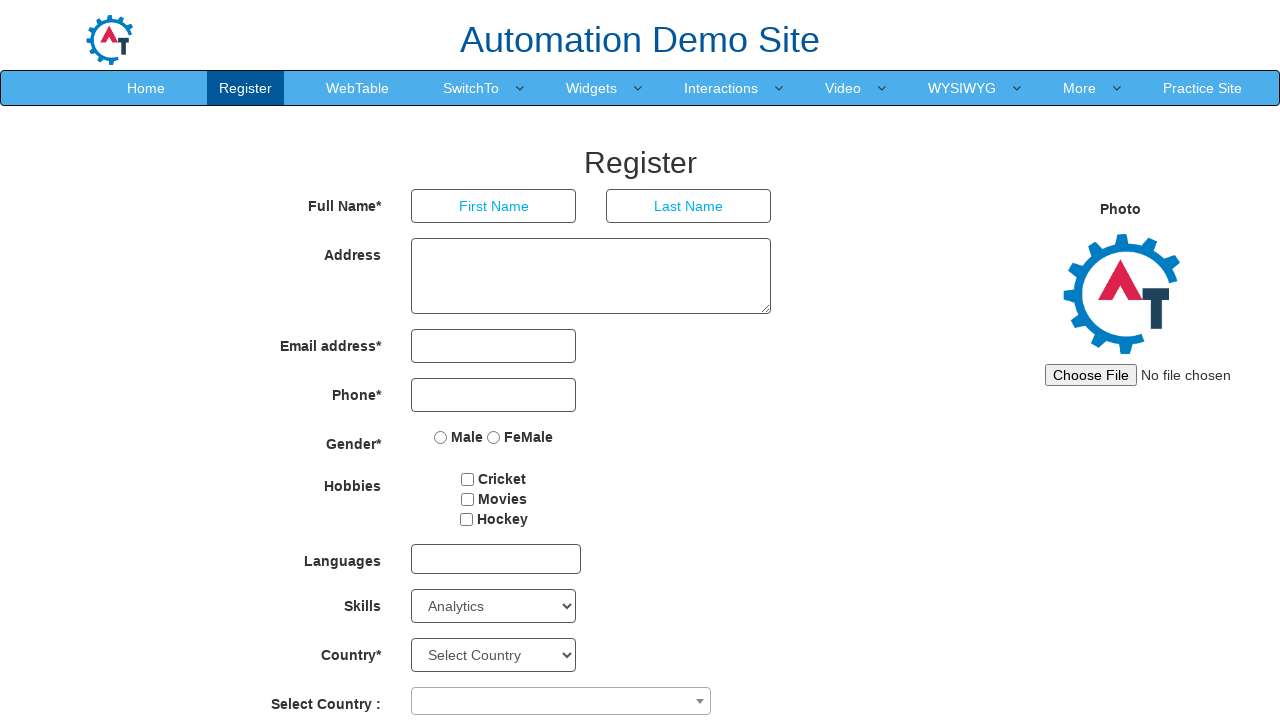

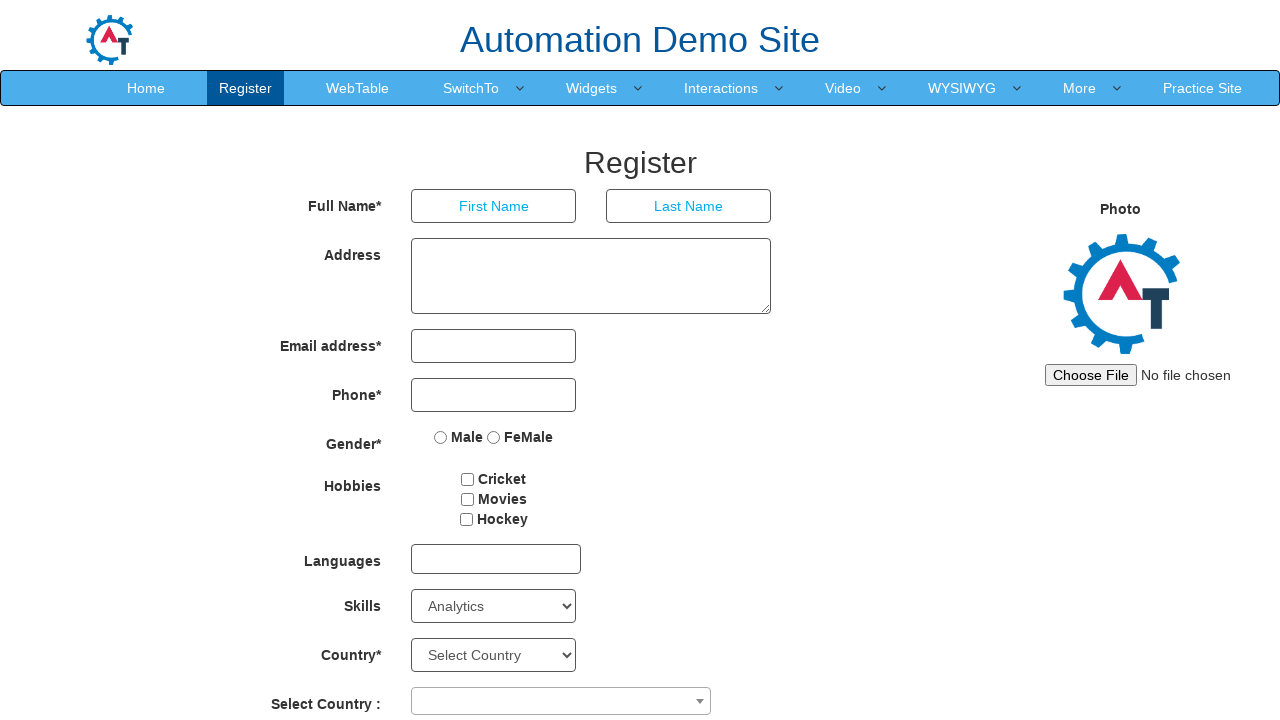